Tests timer functionality by navigating to the main page and clicking a button to proceed

Starting URL: https://userinyerface.com/

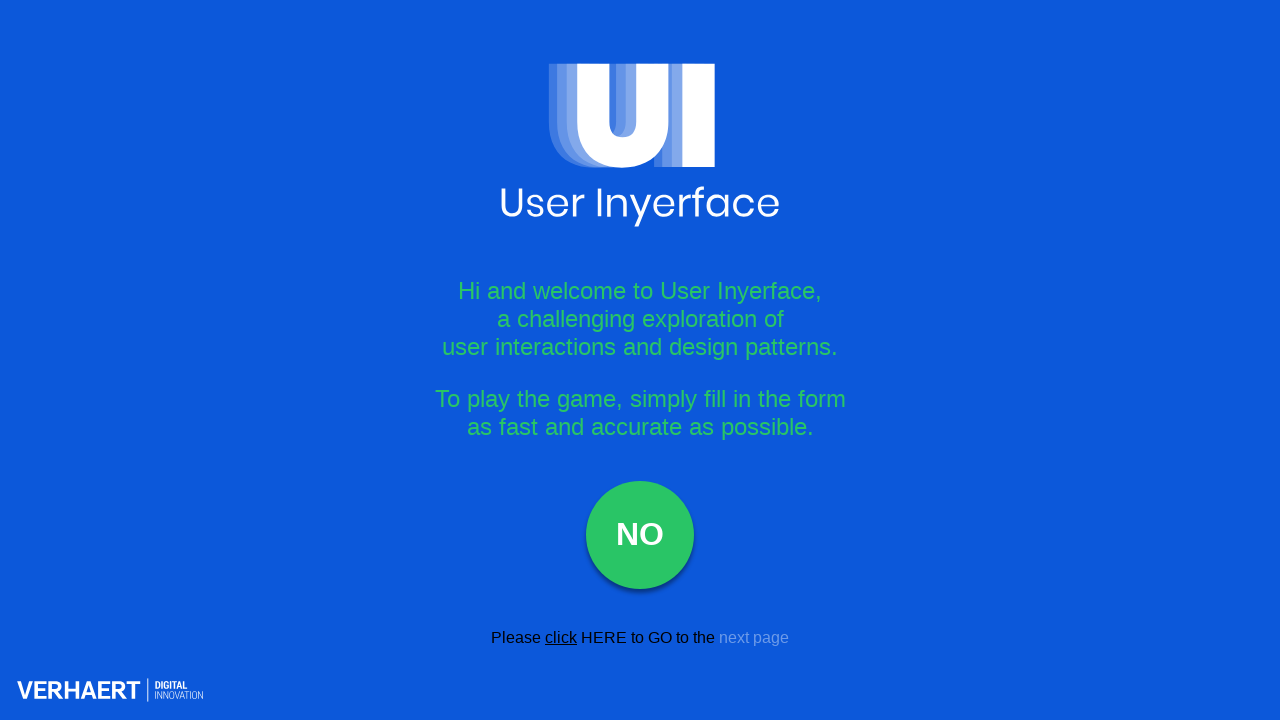

Navigated to https://userinyerface.com/
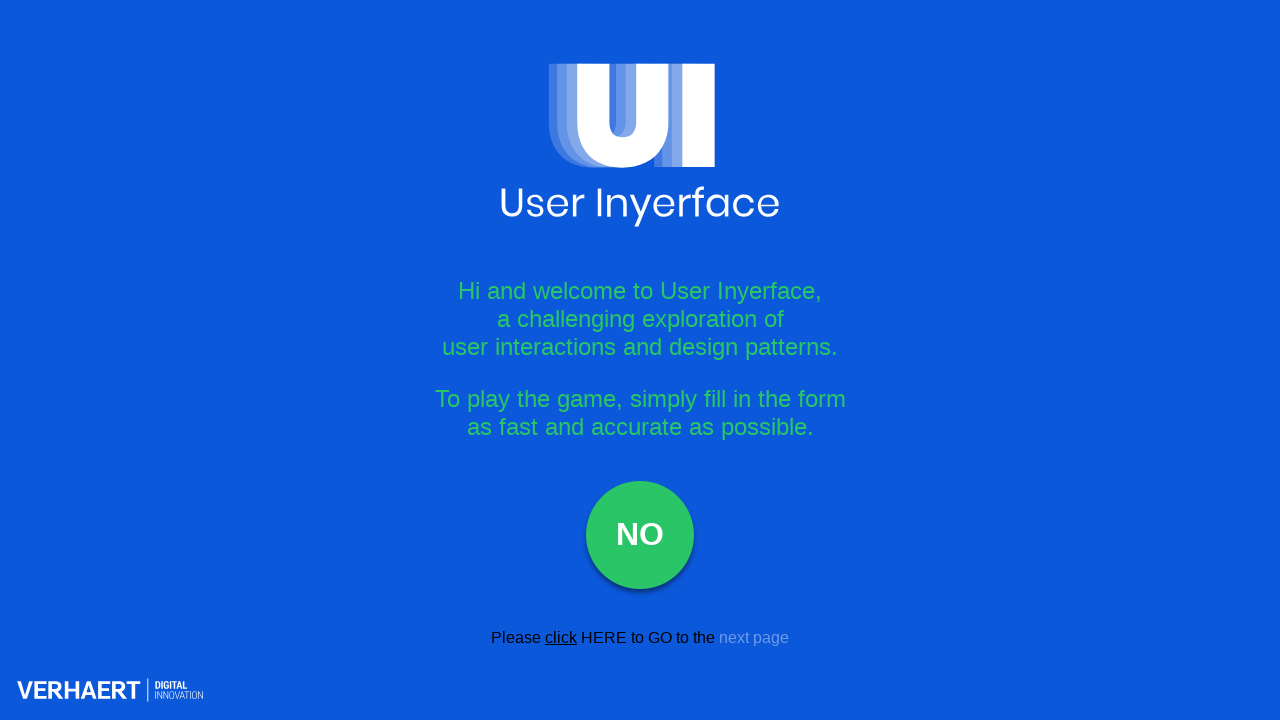

Clicked the HERE button to proceed from main page at (604, 637) on text=HERE
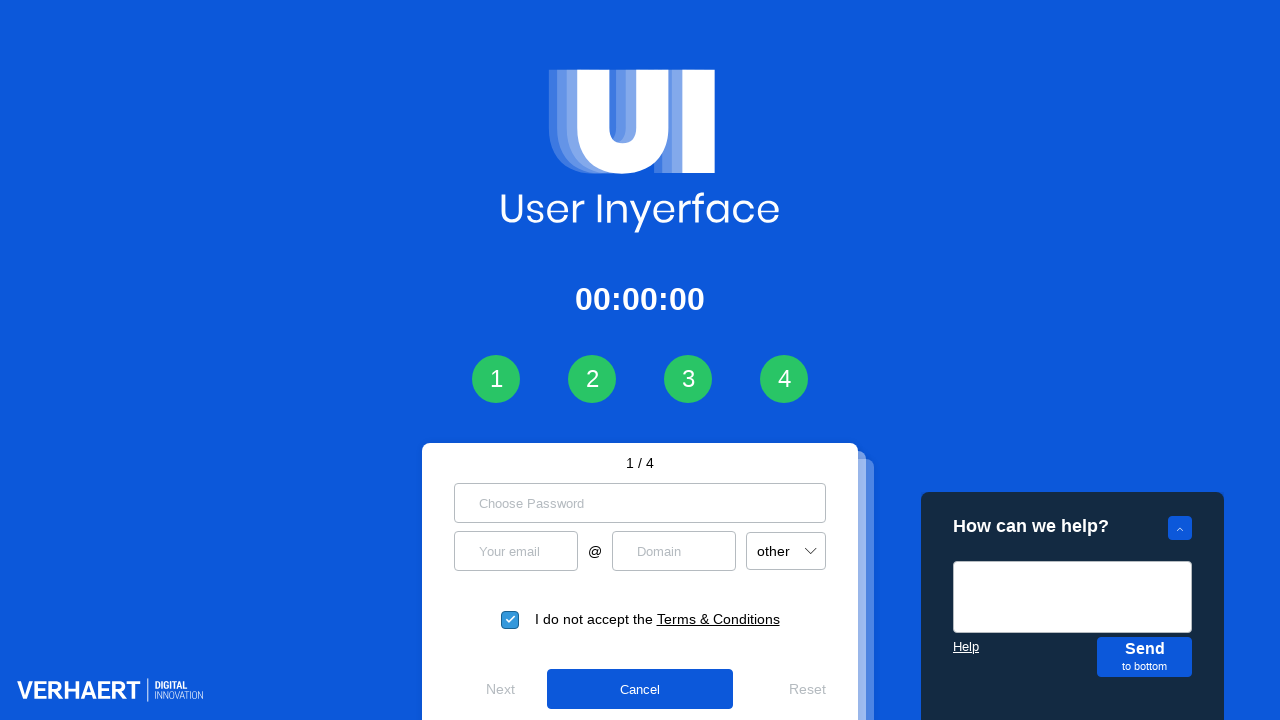

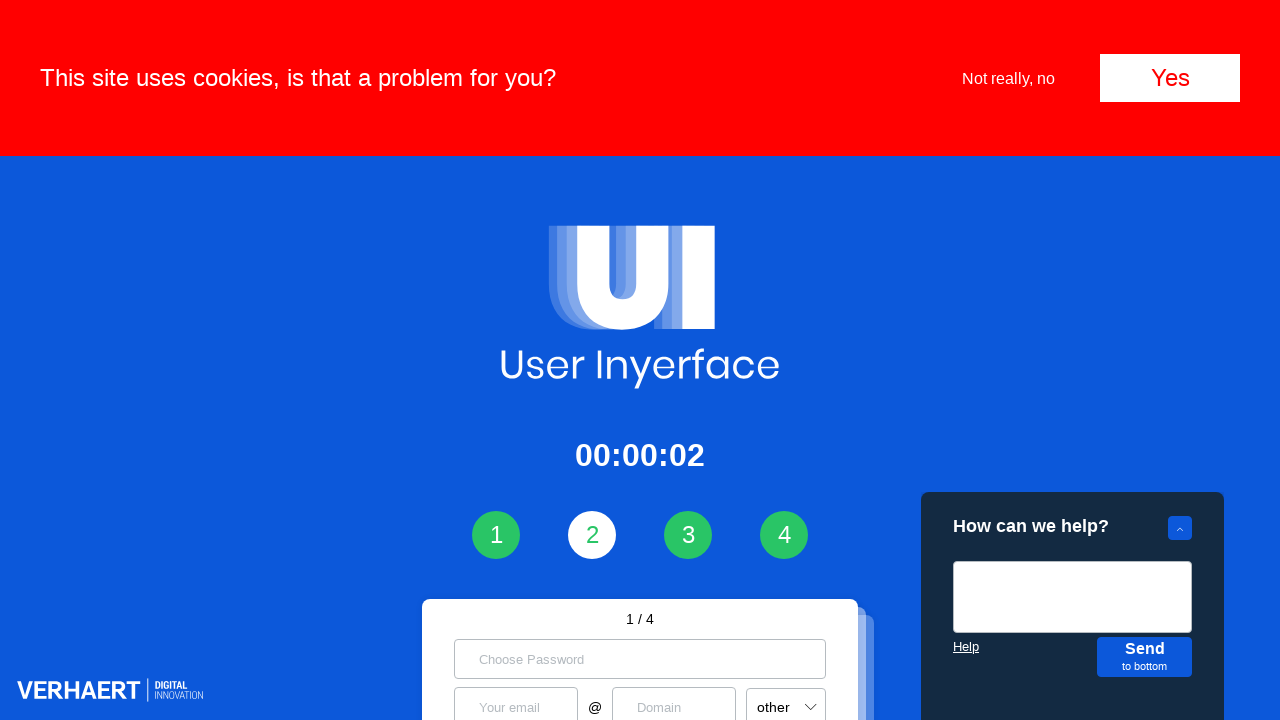